Tests various JavaScript alert interactions including simple alerts, confirmation dialogs, and prompt dialogs with text input

Starting URL: https://demoqa.com/alerts

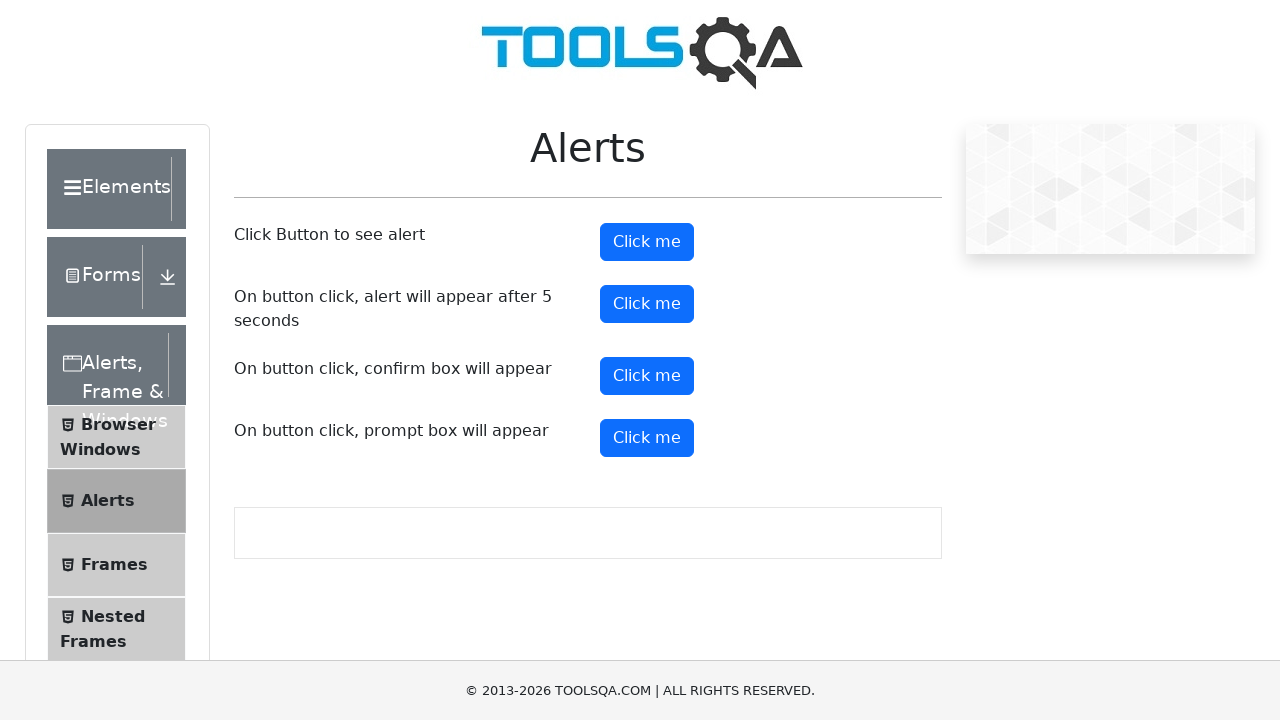

Clicked button to trigger simple alert at (647, 242) on button#alertButton
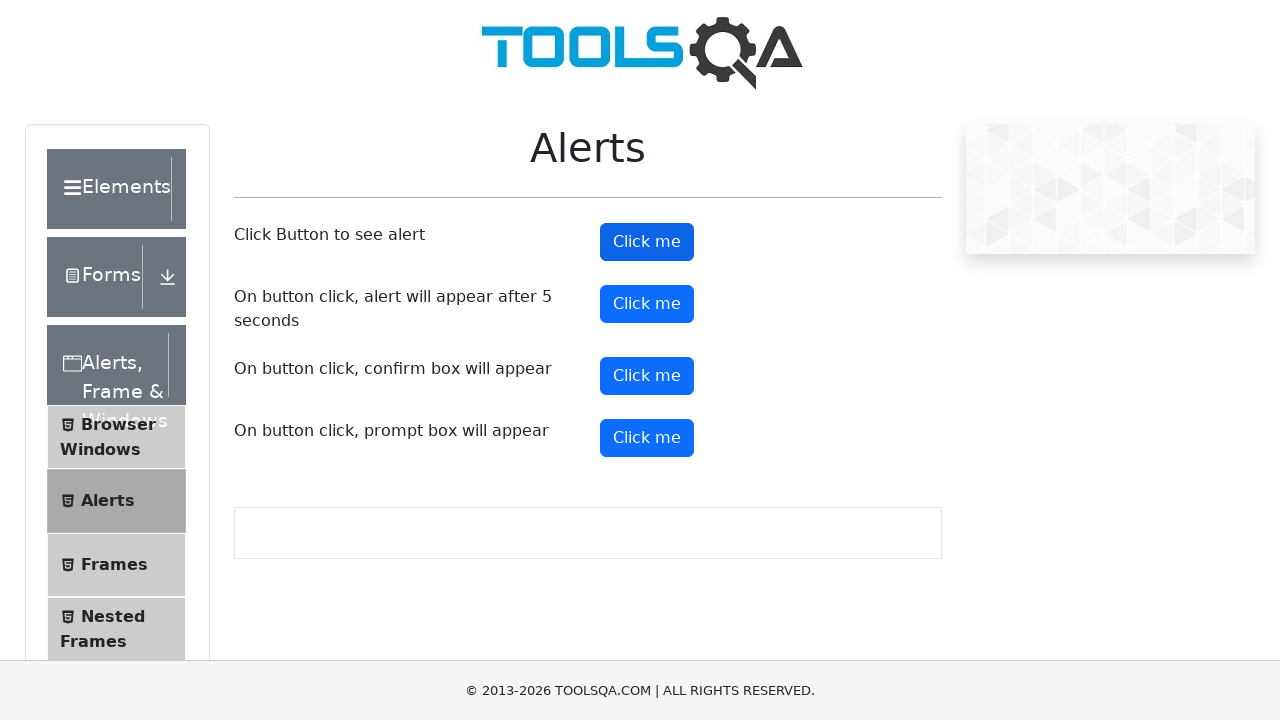

Set up handler to accept simple alert
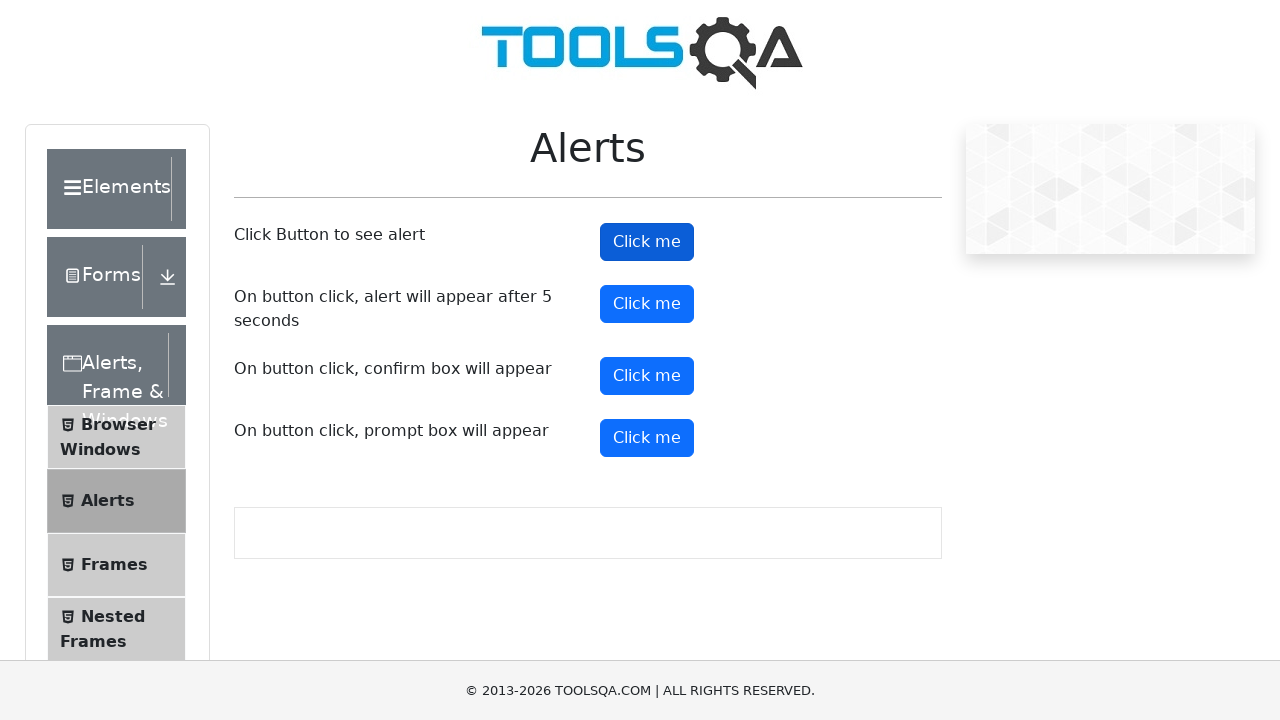

Clicked button to trigger confirmation dialog at (647, 376) on button#confirmButton
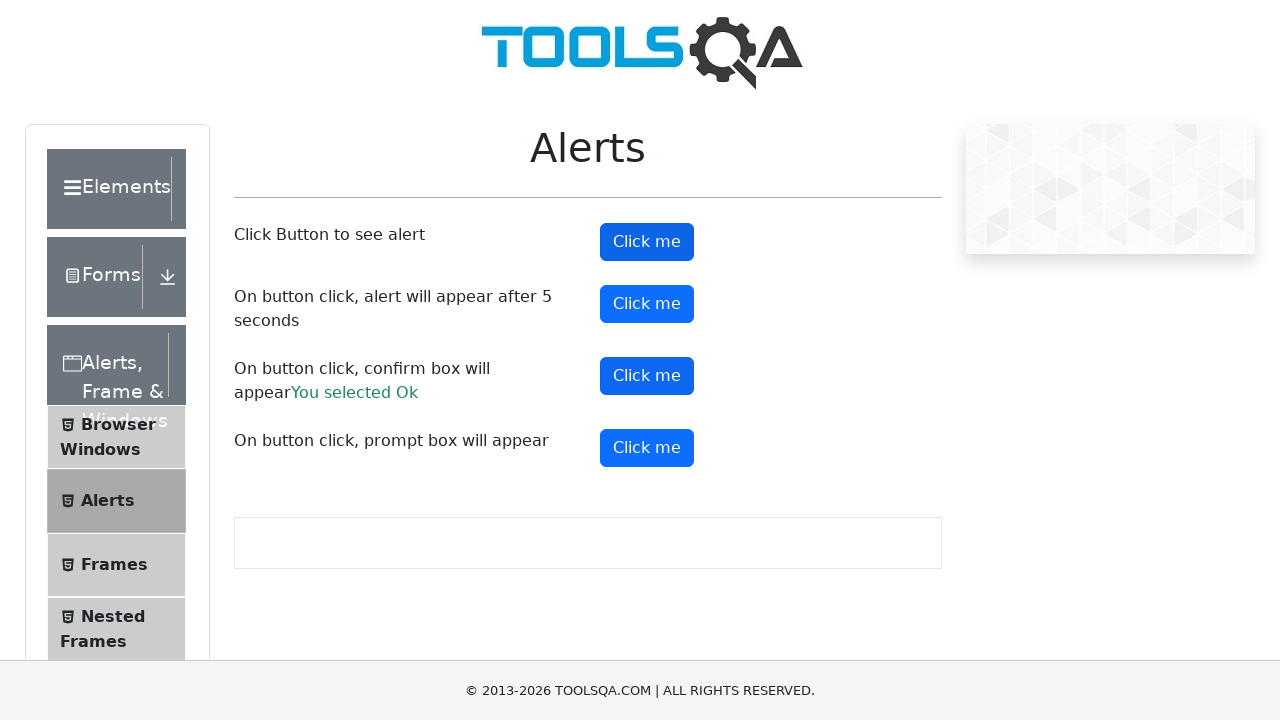

Set up handler to dismiss confirmation dialog
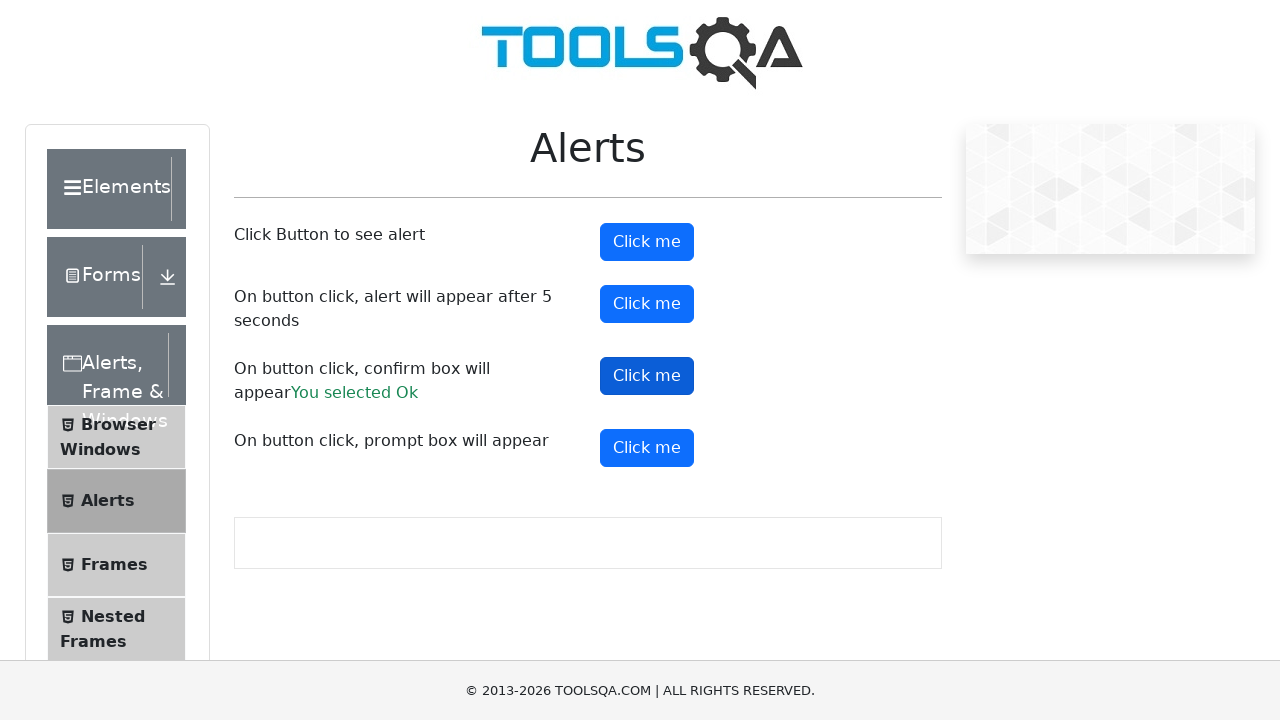

Scrolled to prompt button into view
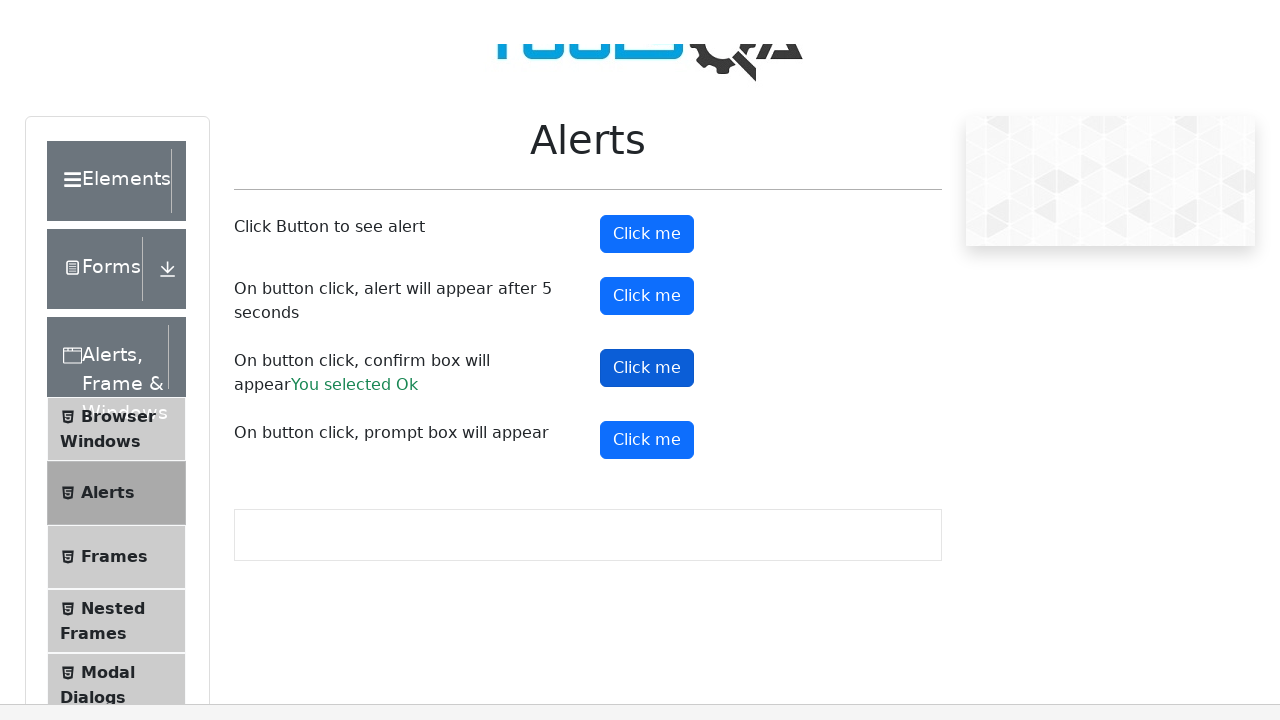

Set up handler to accept prompt dialog with text input 'Clara'
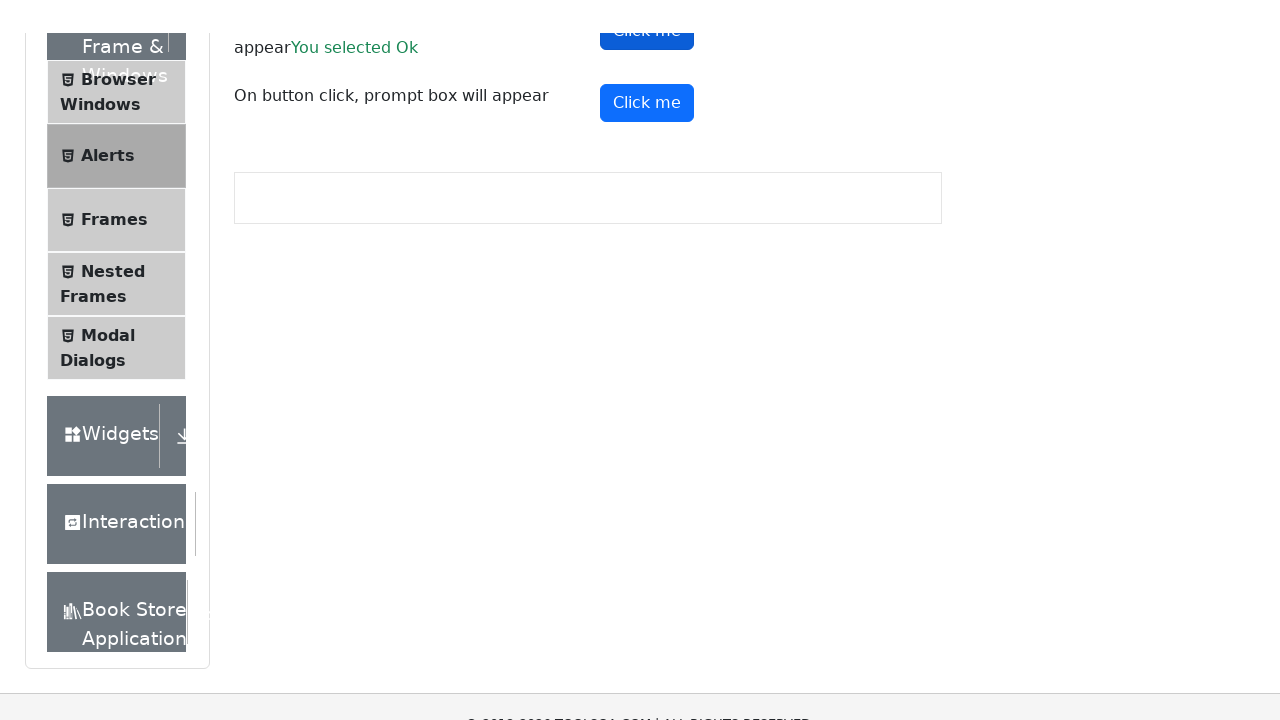

Clicked button to trigger prompt dialog at (647, 54) on button#promtButton
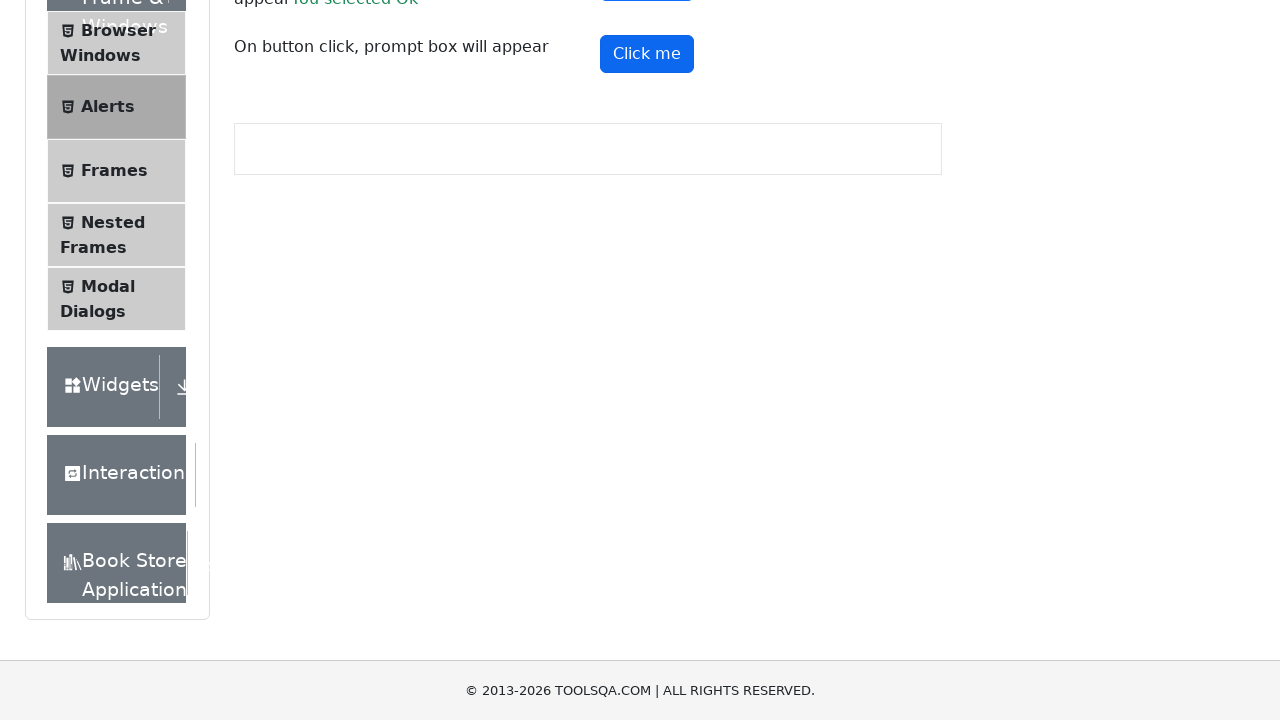

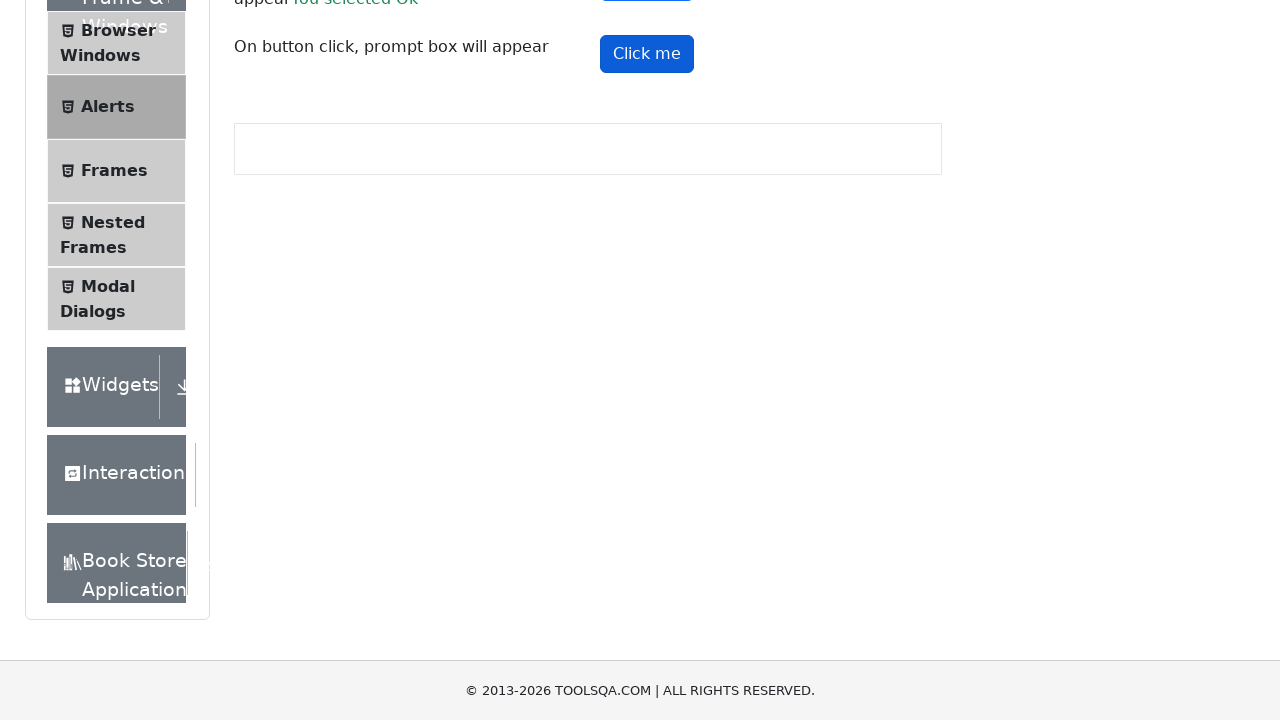